Verifies that clicking the Gallery navigation link redirects to the gallery page (when Gallery is visible)

Starting URL: https://the-internet.herokuapp.com/disappearing_elements

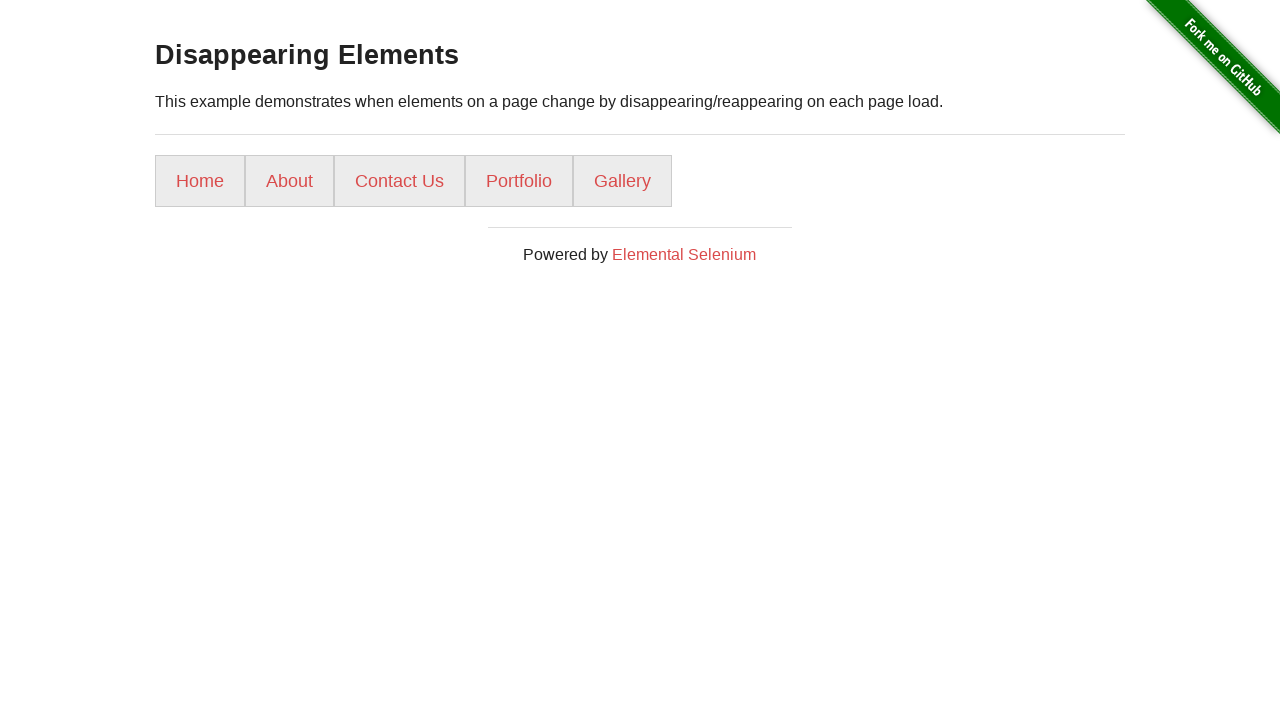

Clicked on Gallery navigation link at (622, 181) on a:text('Gallery')
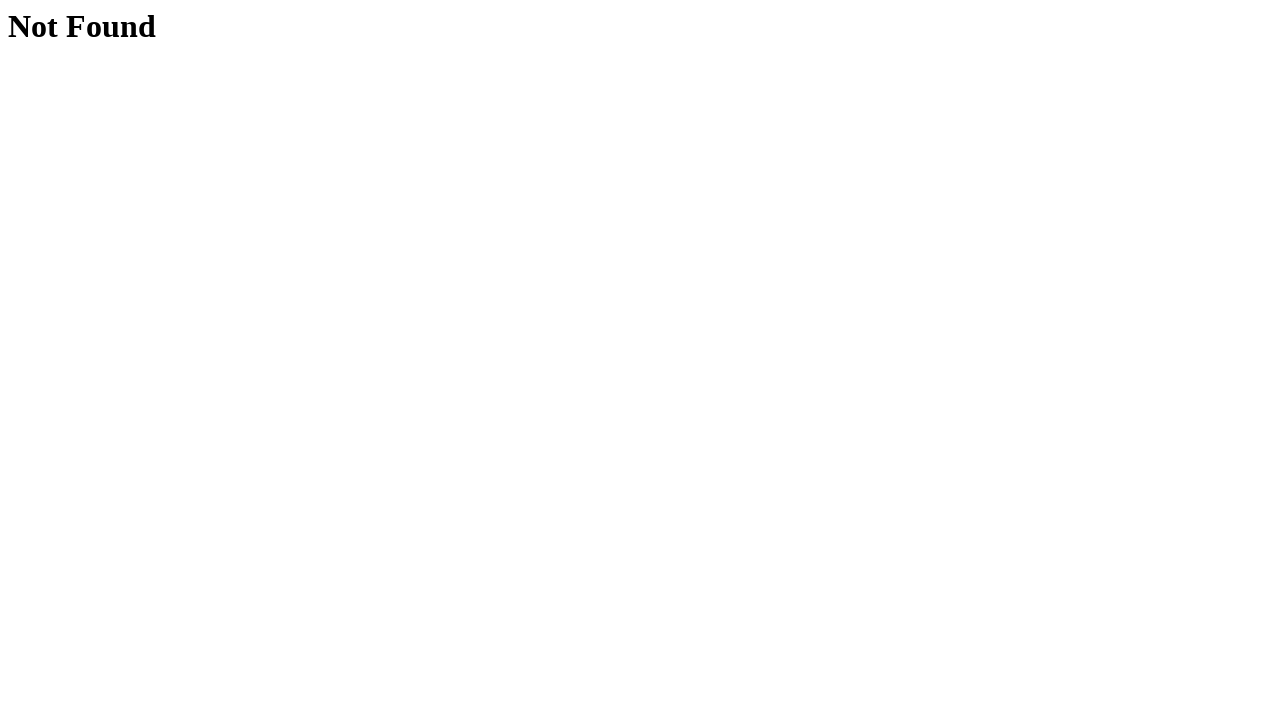

Gallery page loaded and network idle
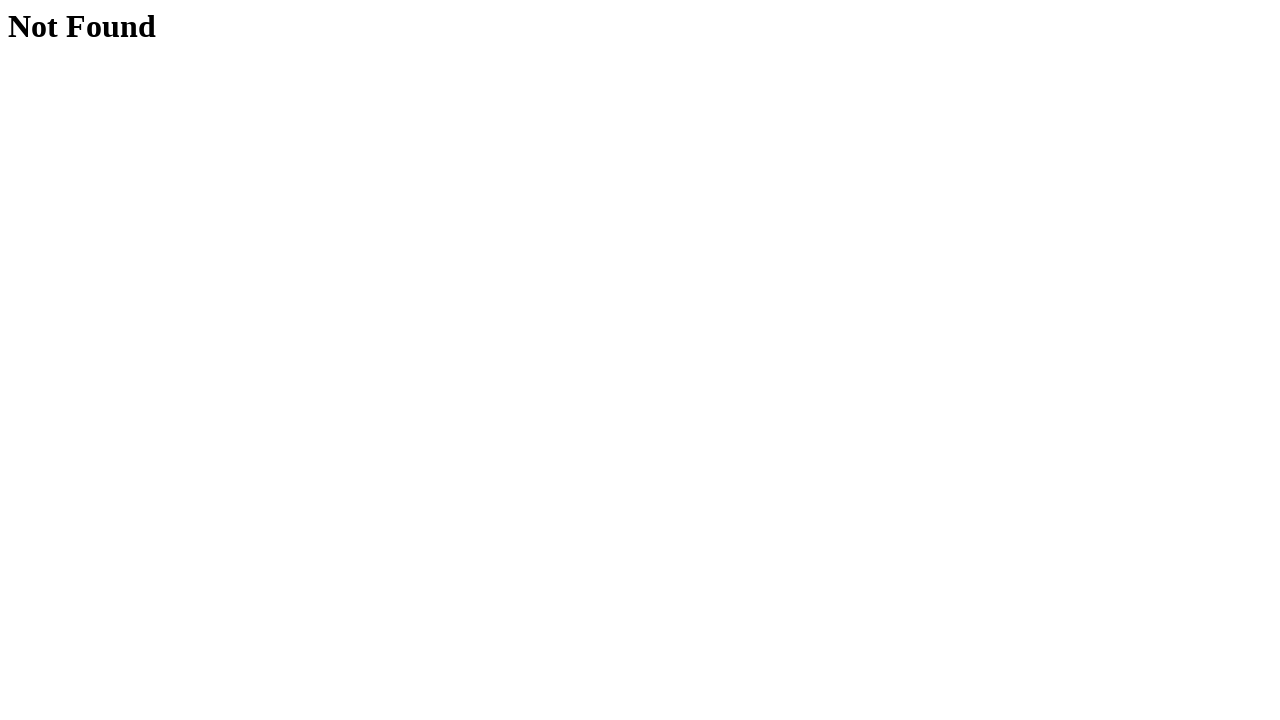

Captured current URL: https://the-internet.herokuapp.com/gallery/
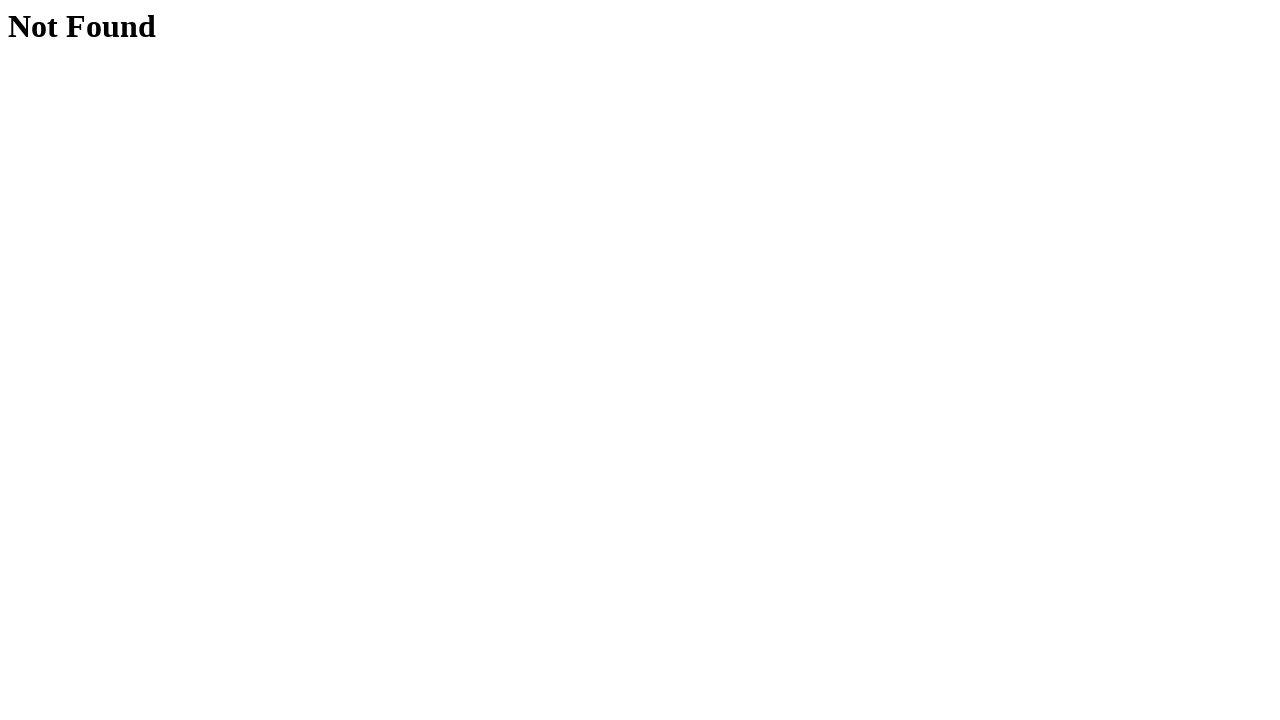

Verified URL contains /gallery - assertion passed
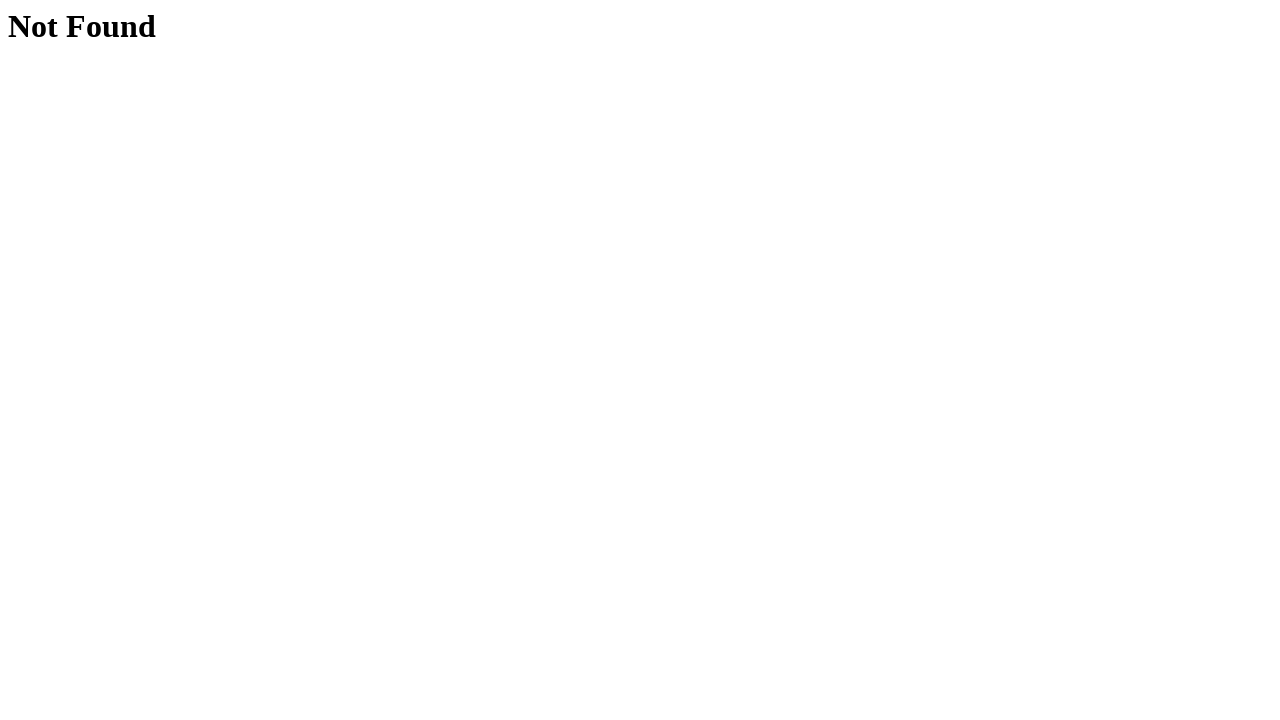

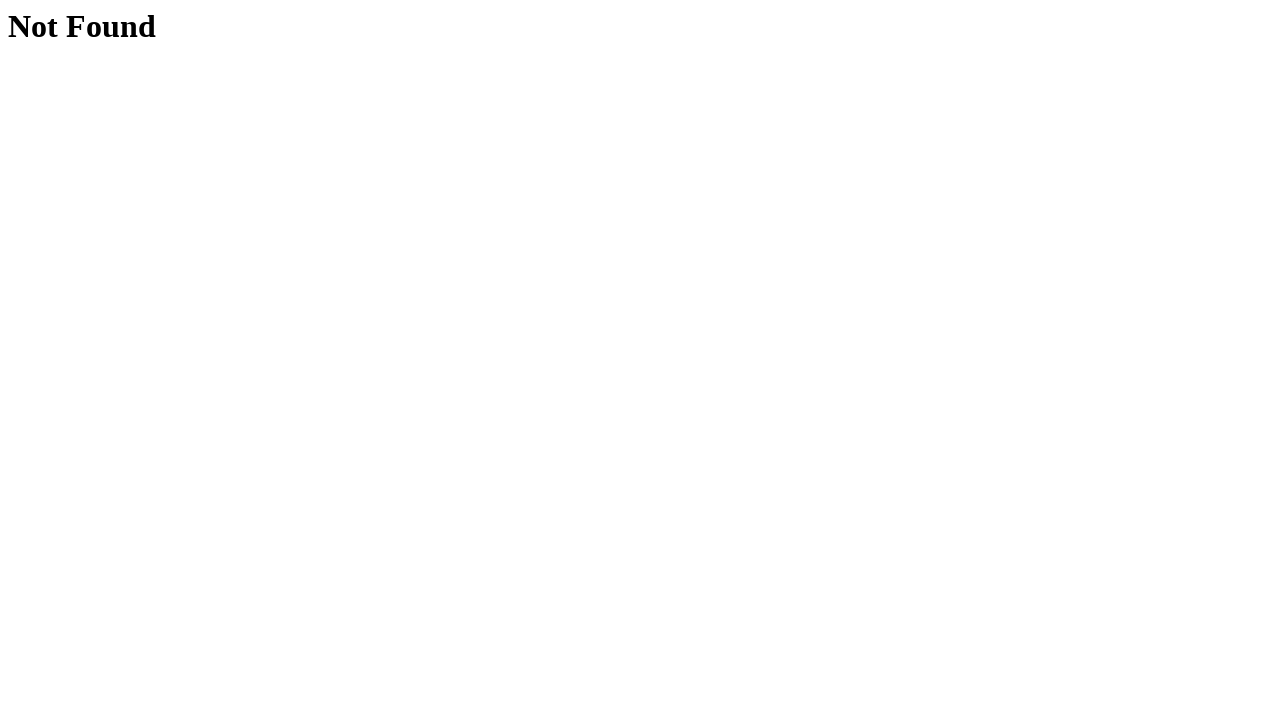